Tests the homepage carousel control functionality by clicking the next arrow 3 times to move right, then clicking the previous arrow 3 times to move left.

Starting URL: https://www.demoblaze.com/

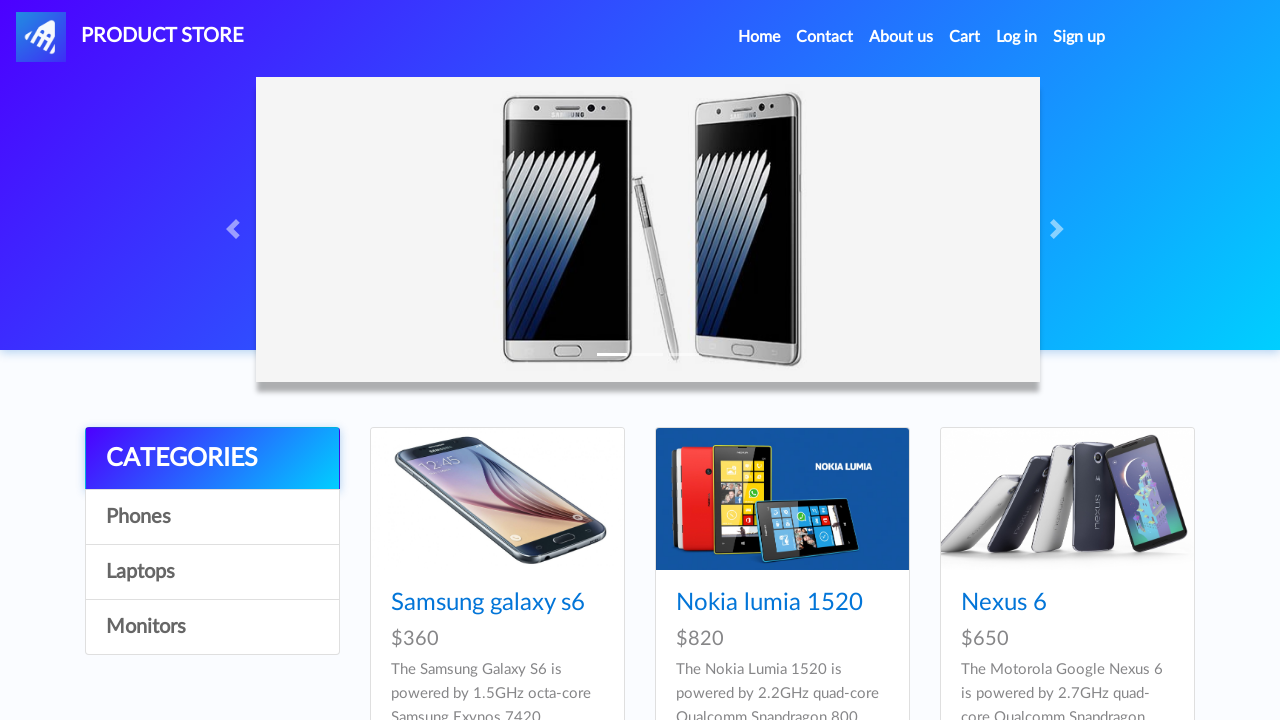

Clicked carousel next arrow to move right at (1060, 229) on .carousel-control-next
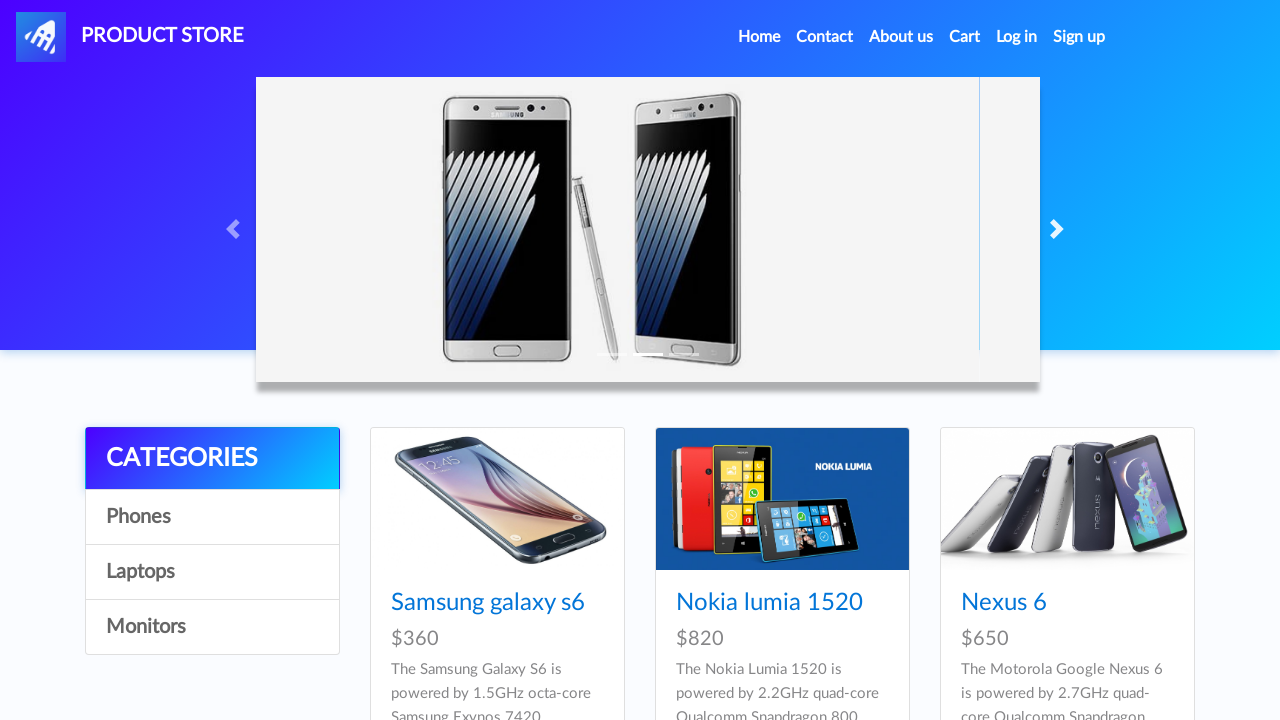

Waited 500ms for carousel animation to complete
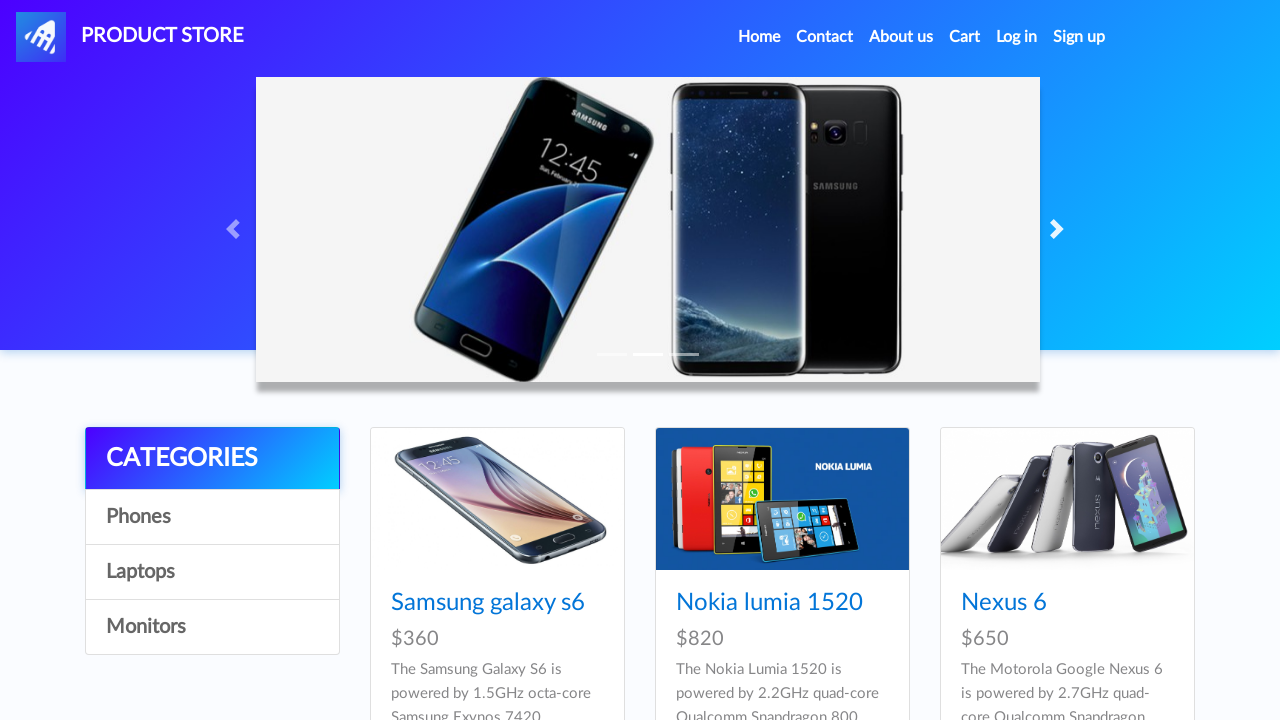

Clicked carousel next arrow to move right at (1060, 229) on .carousel-control-next
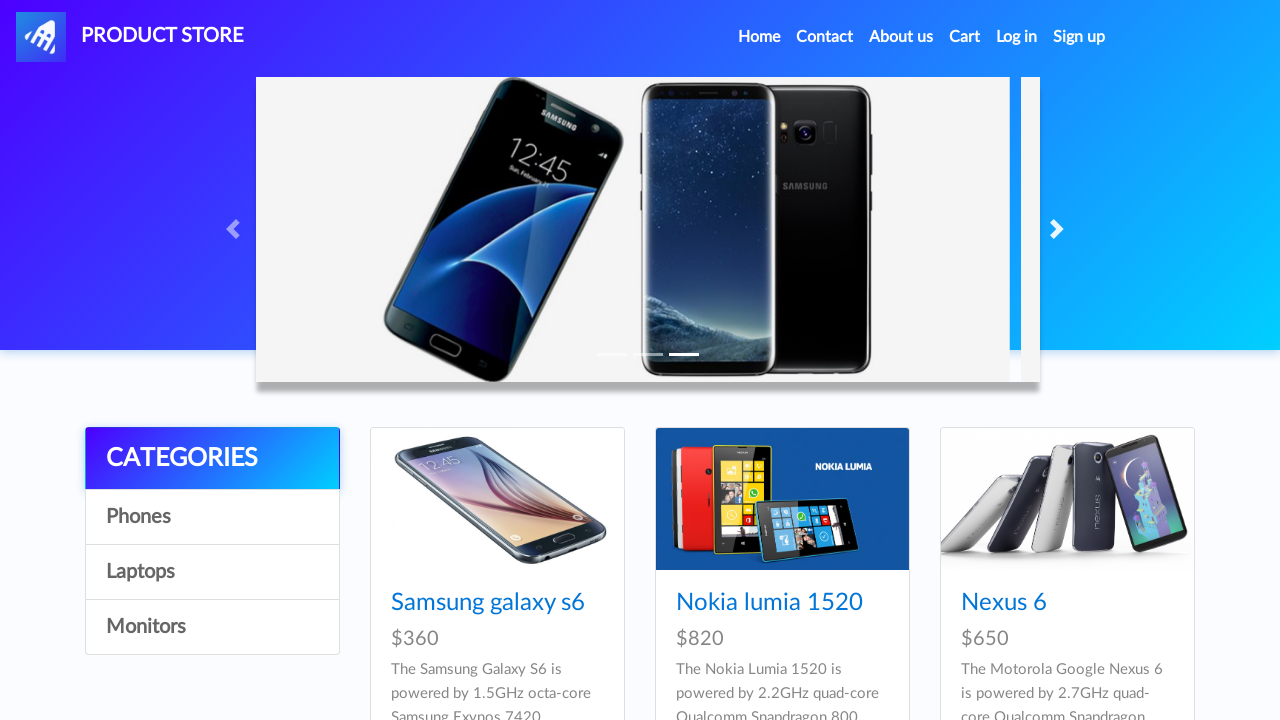

Waited 500ms for carousel animation to complete
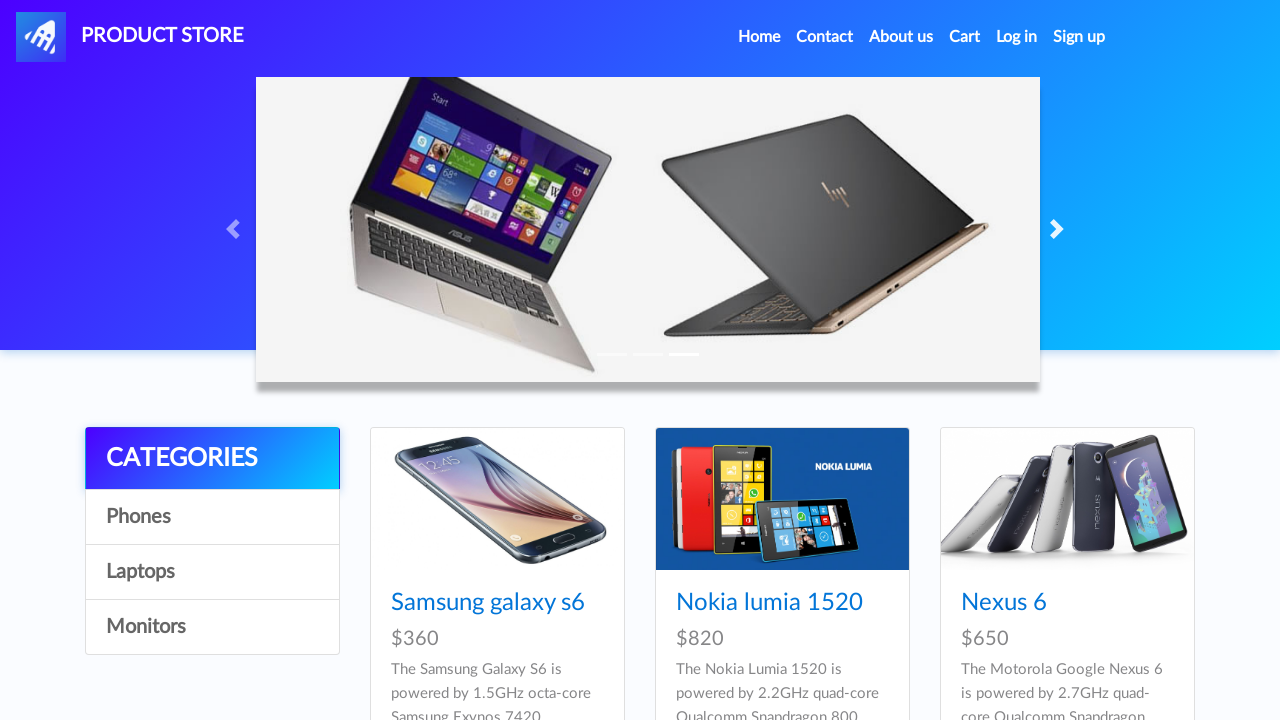

Clicked carousel next arrow to move right at (1060, 229) on .carousel-control-next
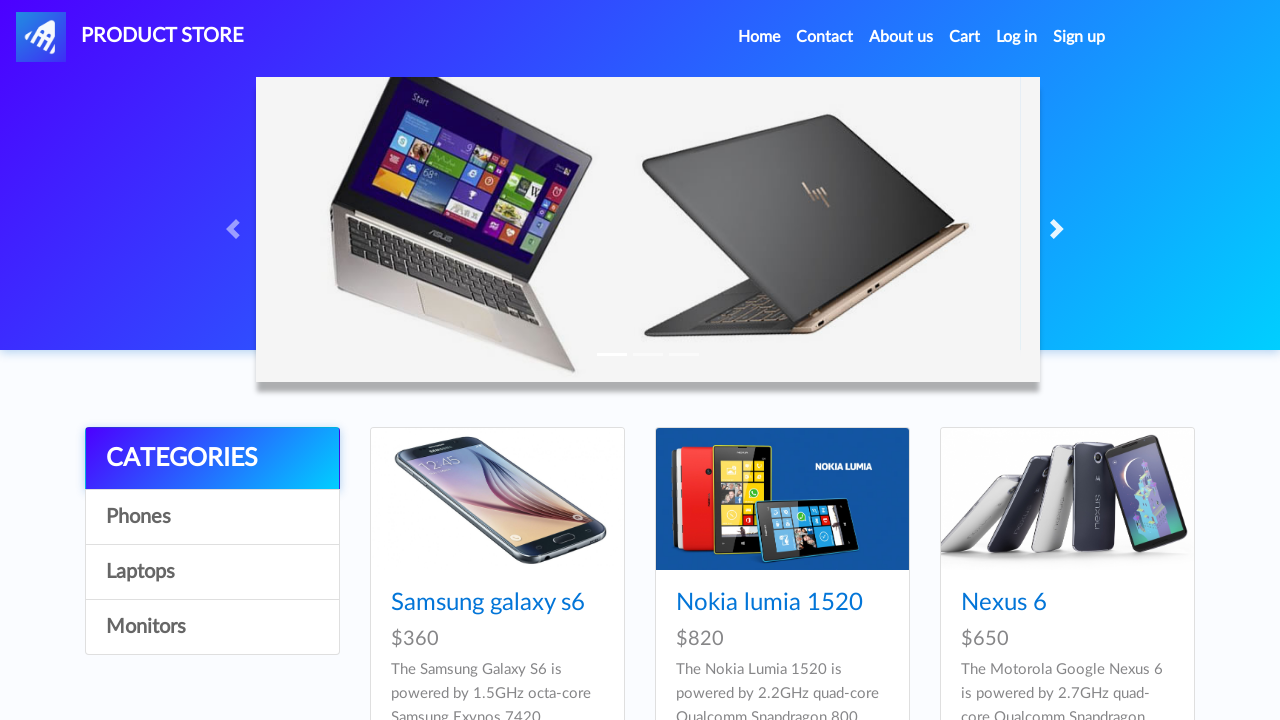

Waited 500ms for carousel animation to complete
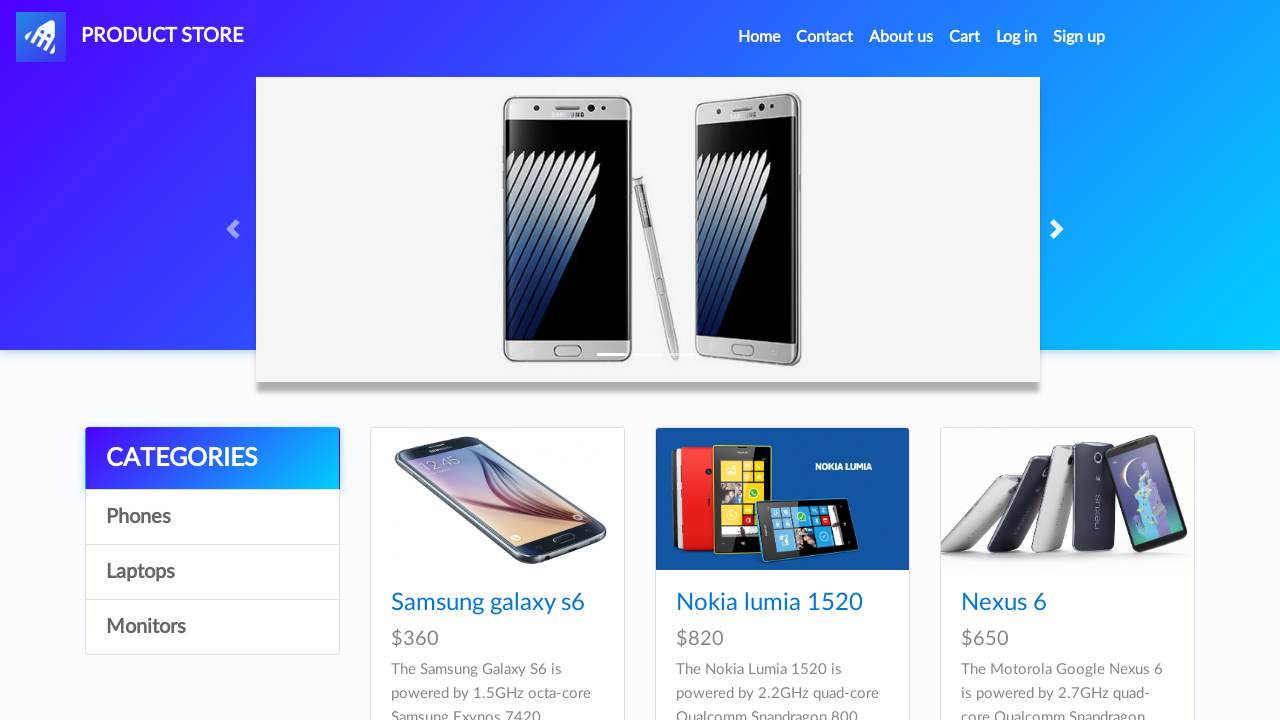

Clicked carousel previous arrow to move left at (236, 229) on .carousel-control-prev
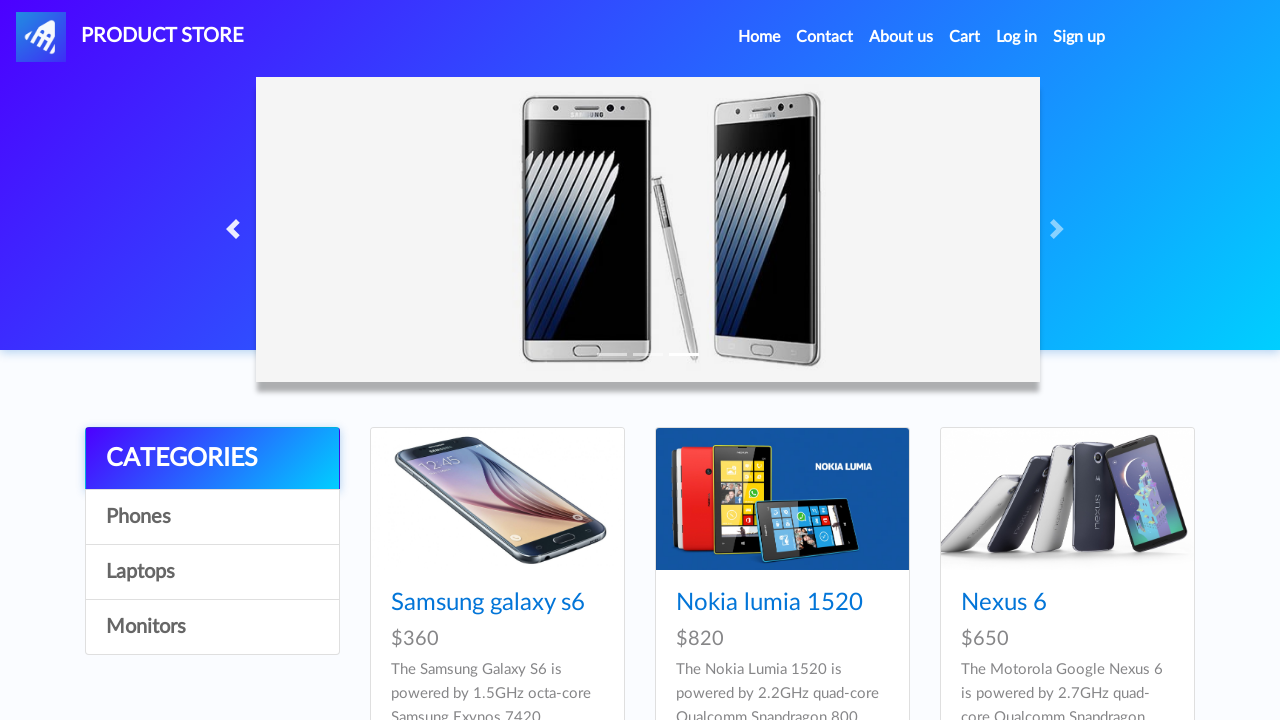

Waited 500ms for carousel animation to complete
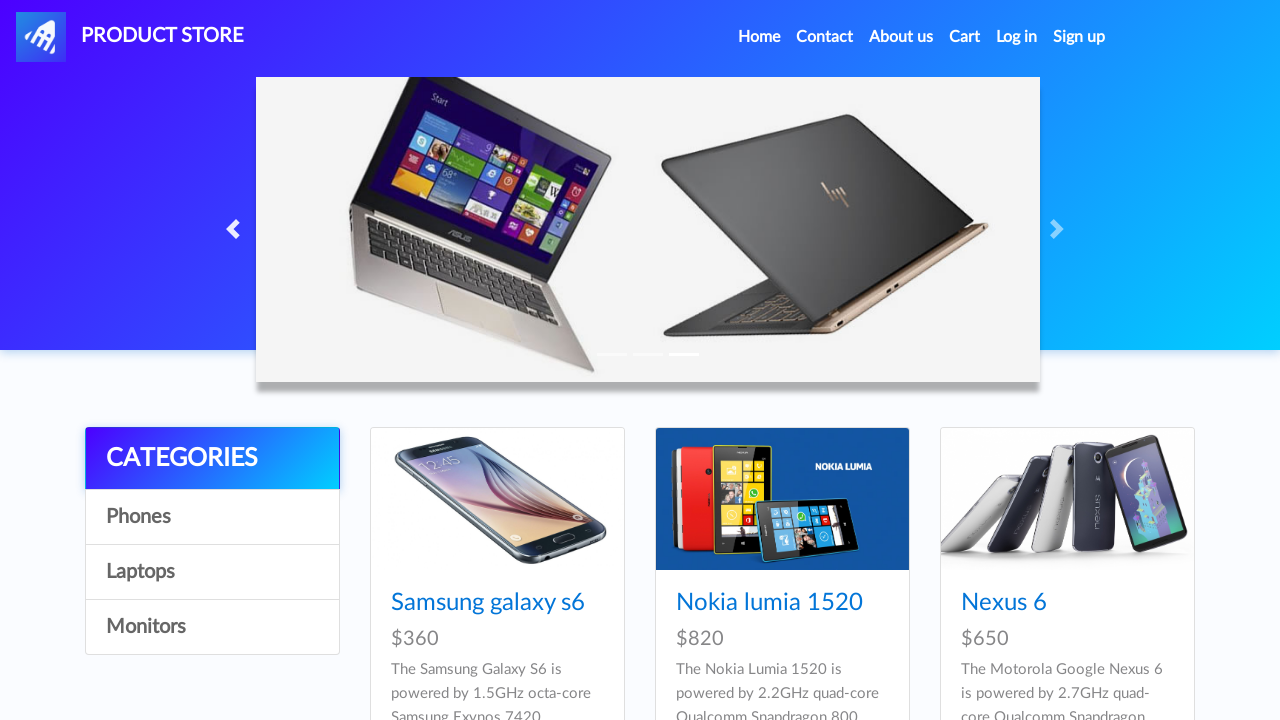

Clicked carousel previous arrow to move left at (236, 229) on .carousel-control-prev
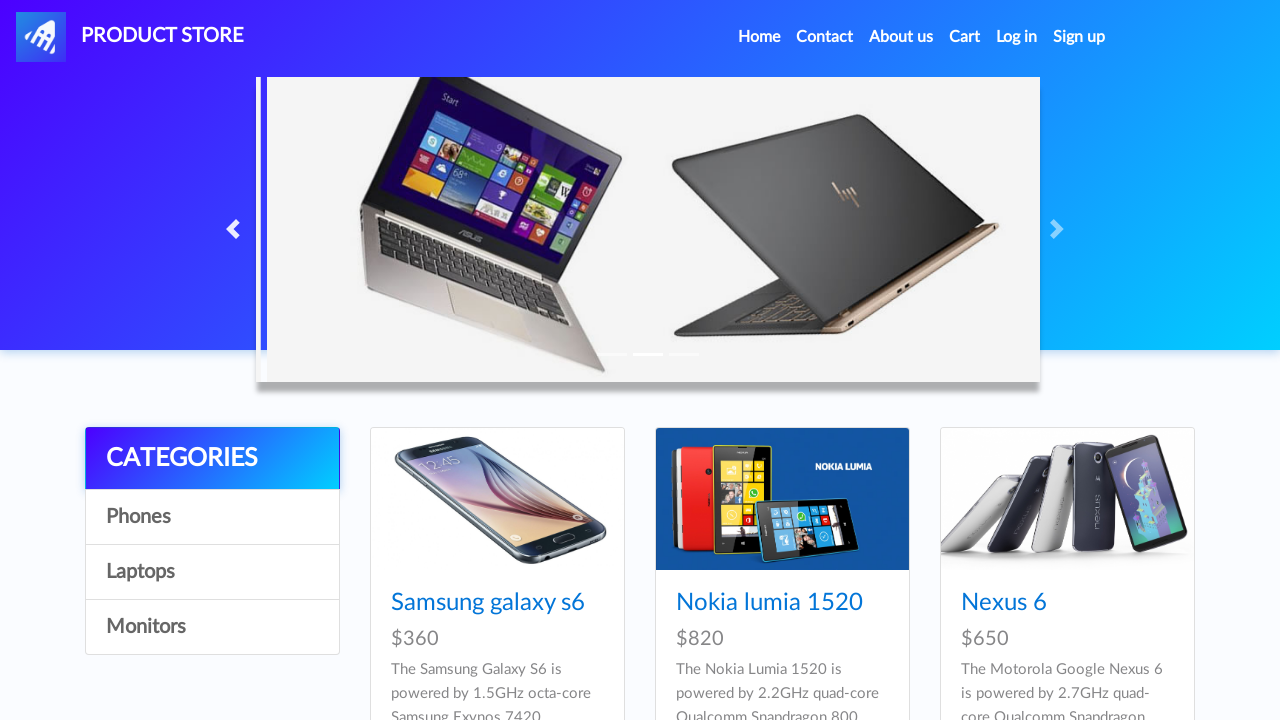

Waited 500ms for carousel animation to complete
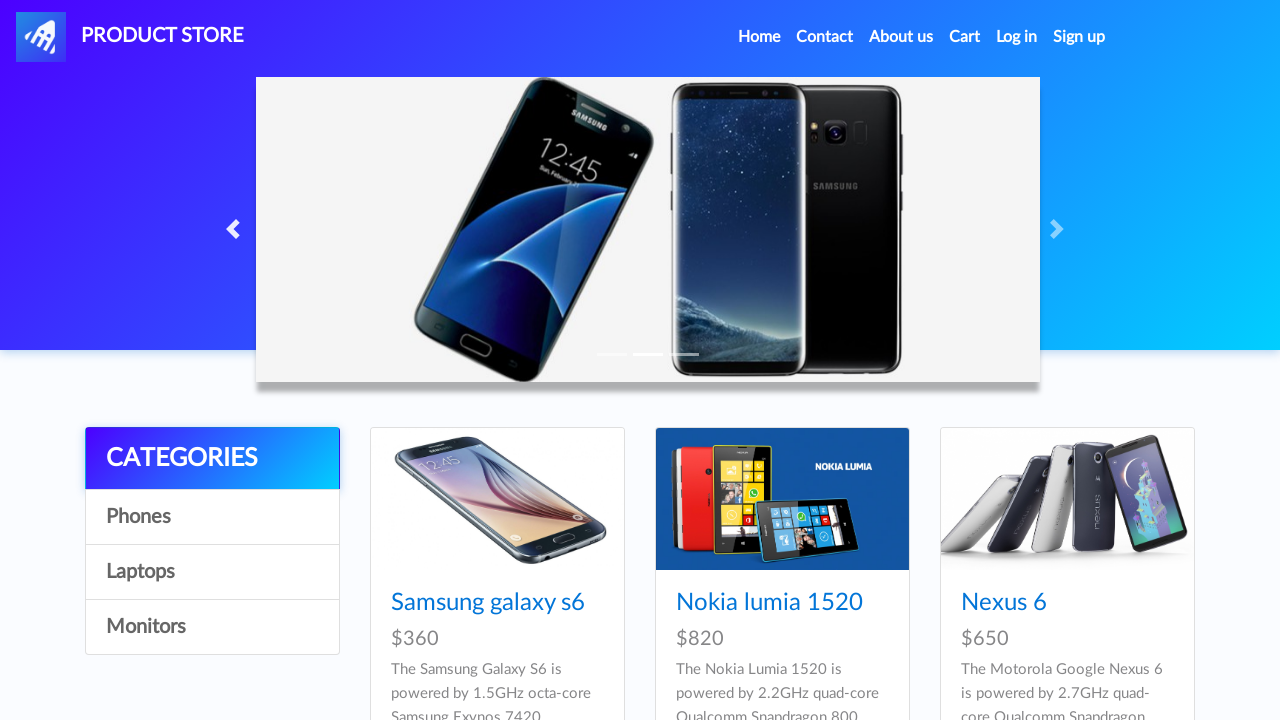

Clicked carousel previous arrow to move left at (236, 229) on .carousel-control-prev
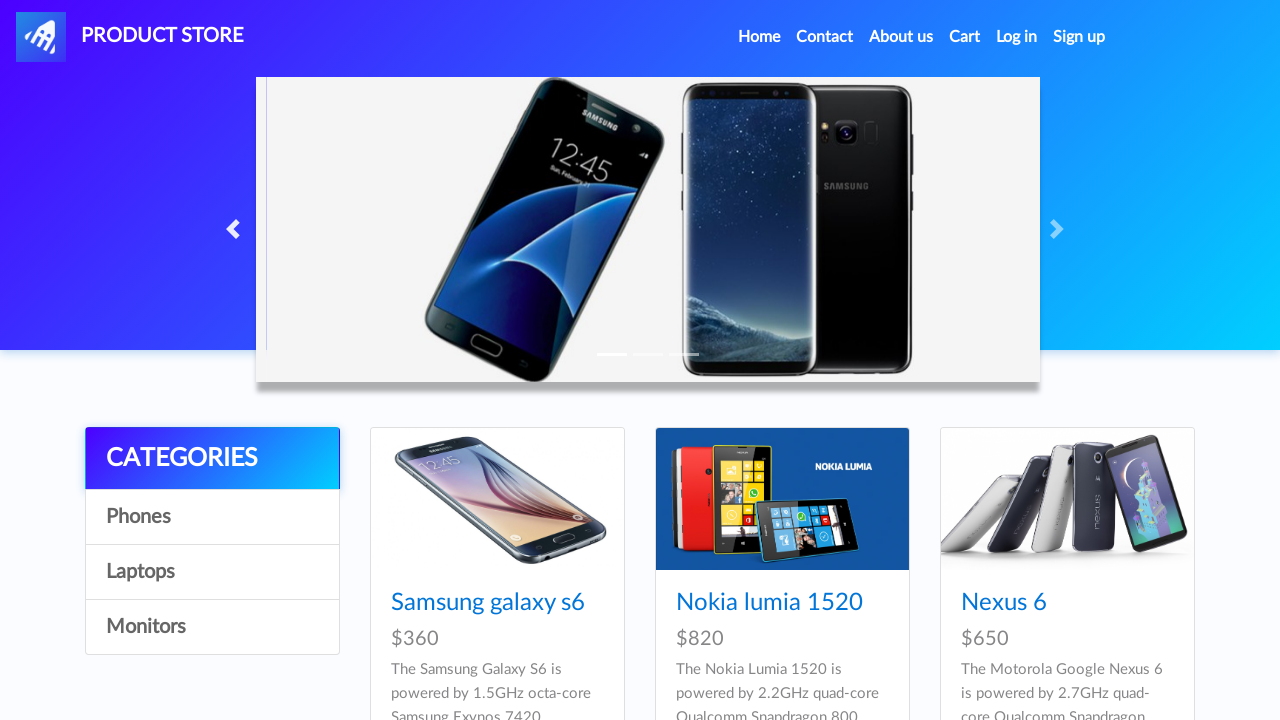

Waited 500ms for carousel animation to complete
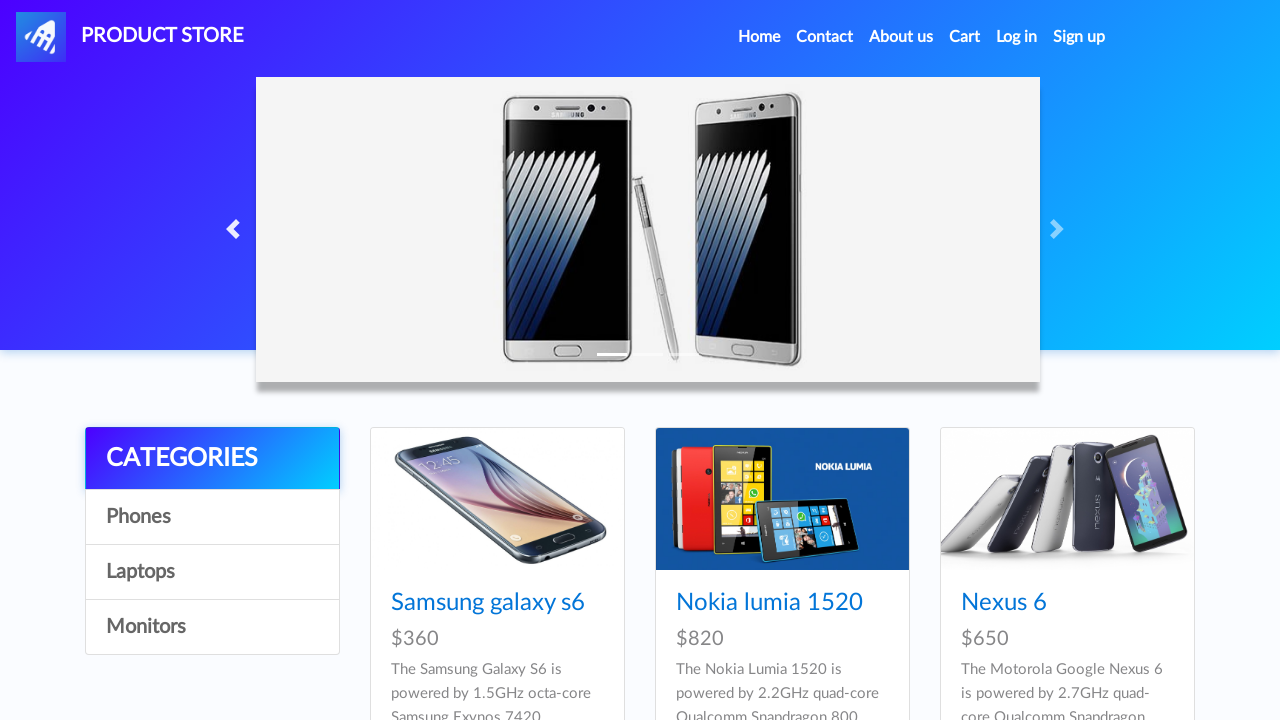

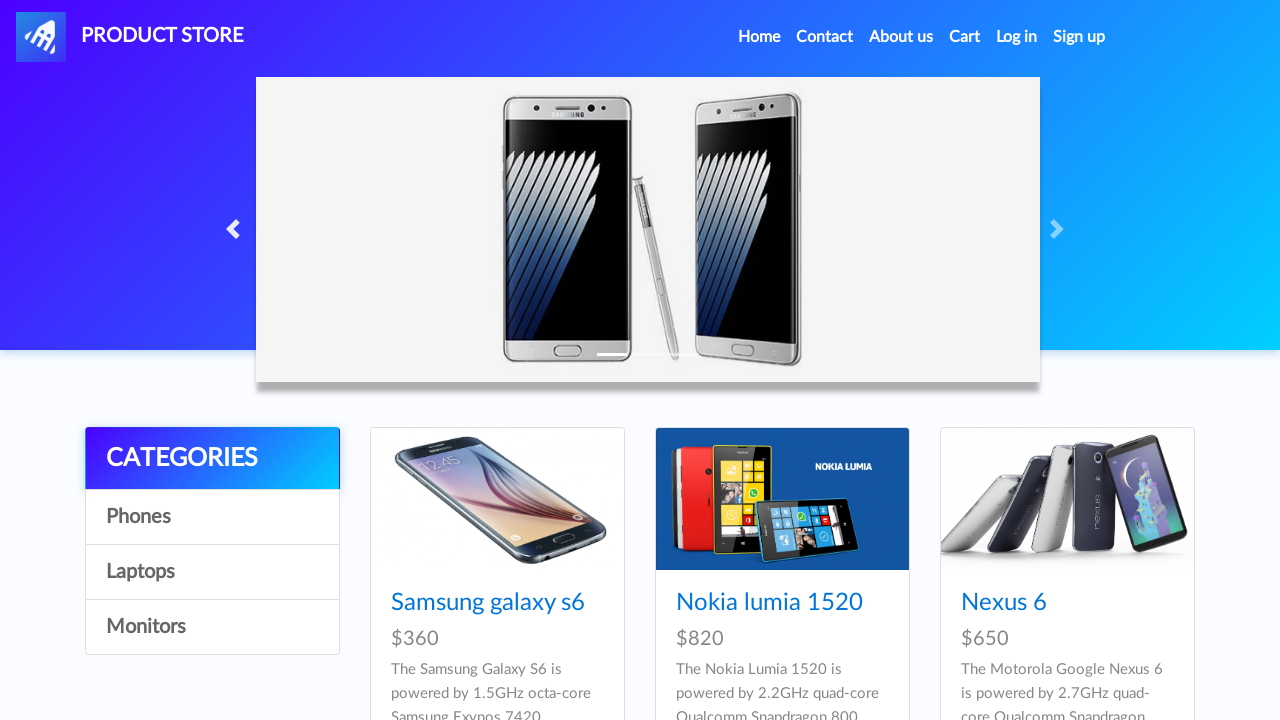